Tests keyboard key press functionality by sending a SPACE key to an input element and verifying the page displays the correct key press result.

Starting URL: http://the-internet.herokuapp.com/key_presses

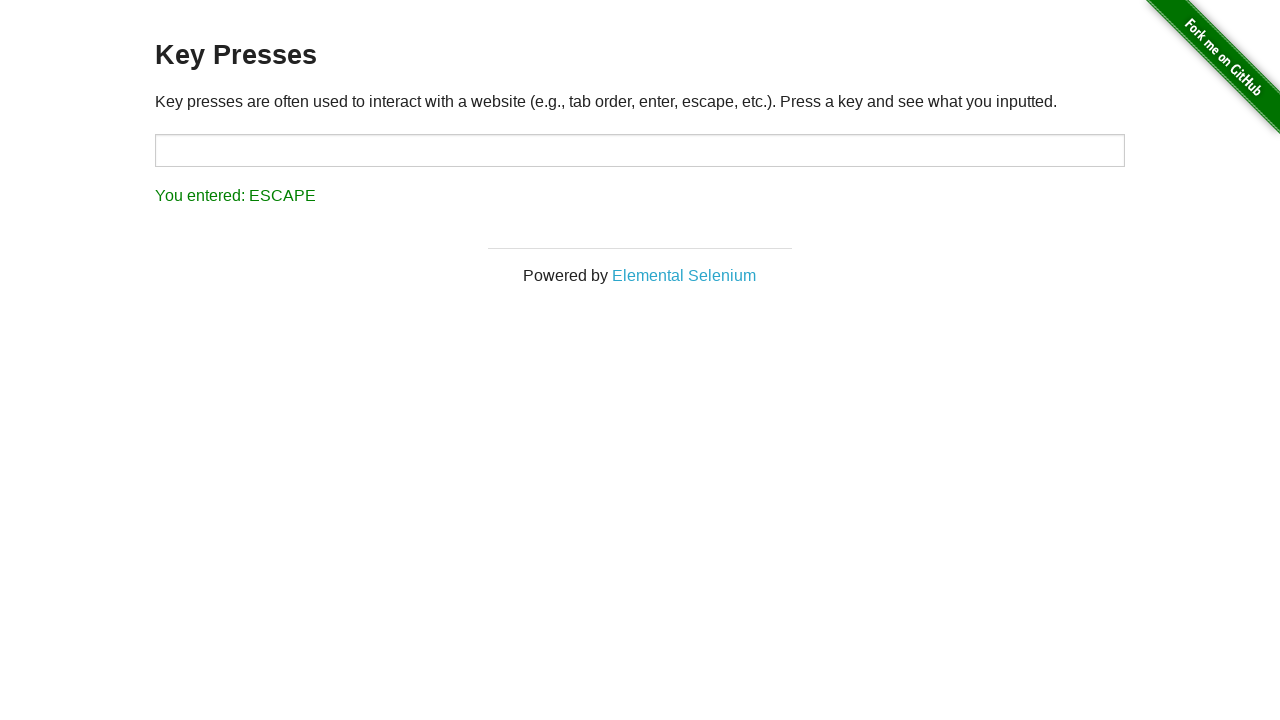

Pressed SPACE key on target input element on #target
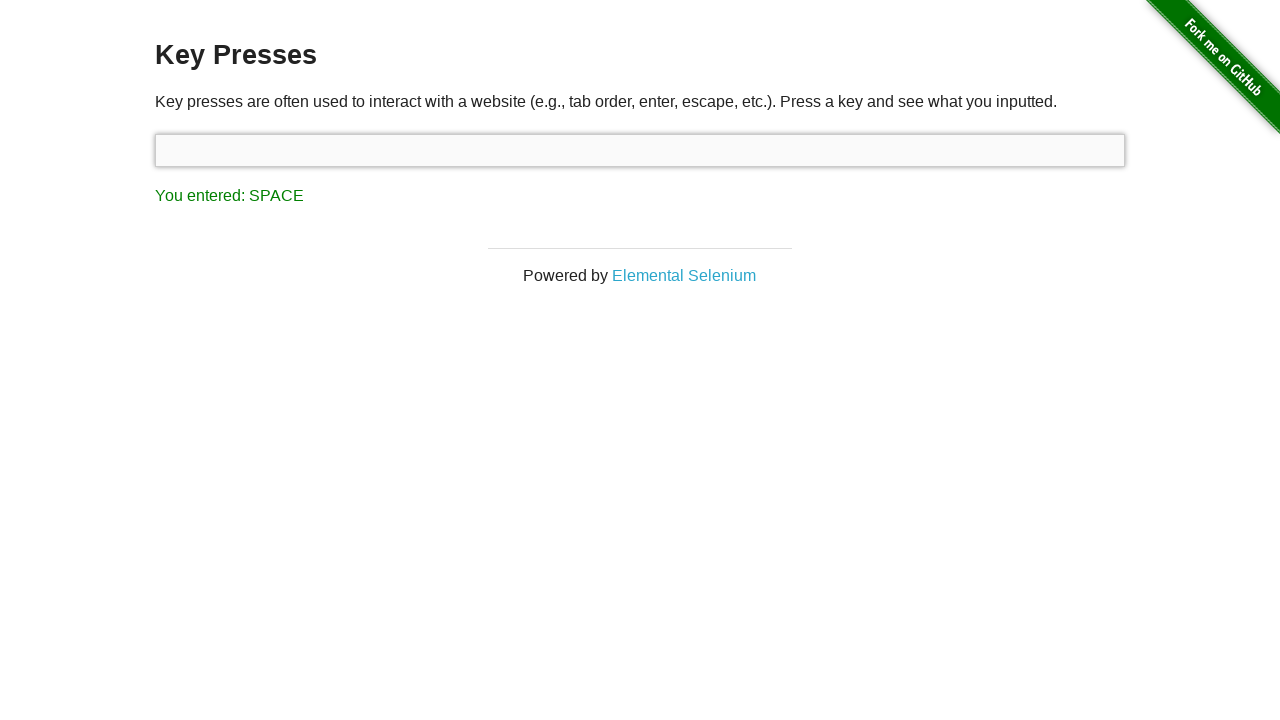

Result text element loaded after SPACE key press
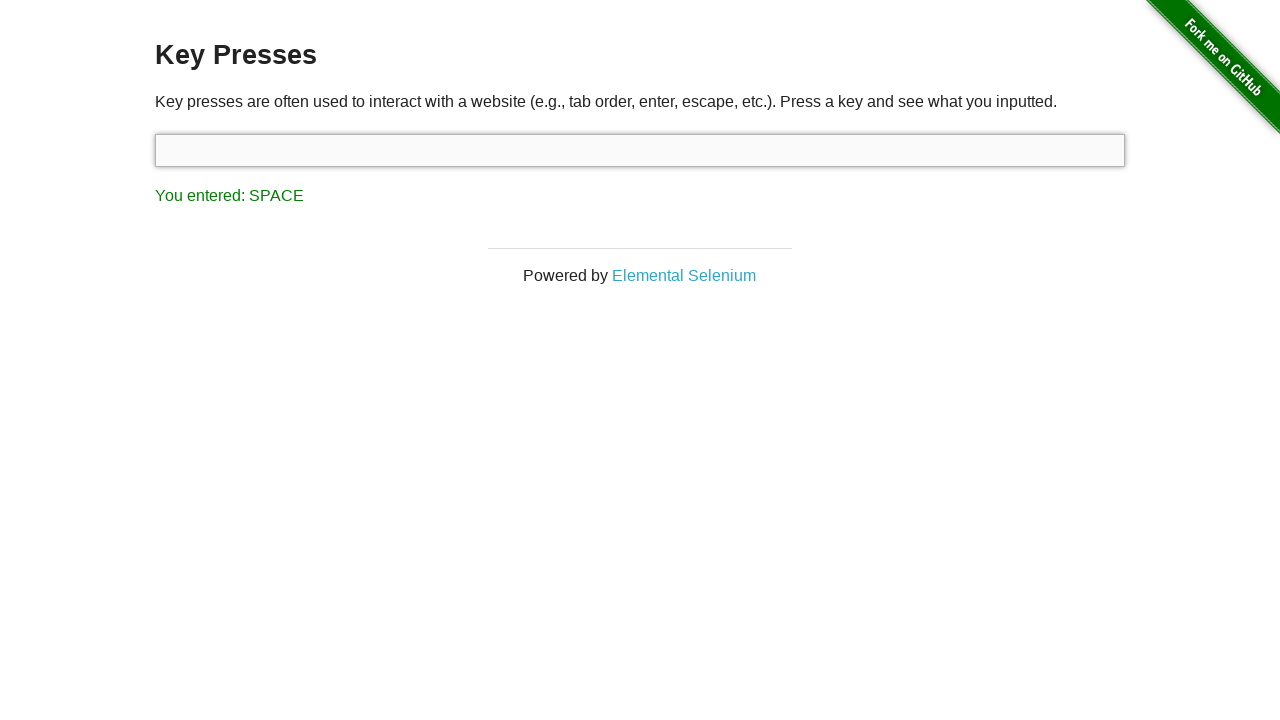

Pressed TAB key using keyboard
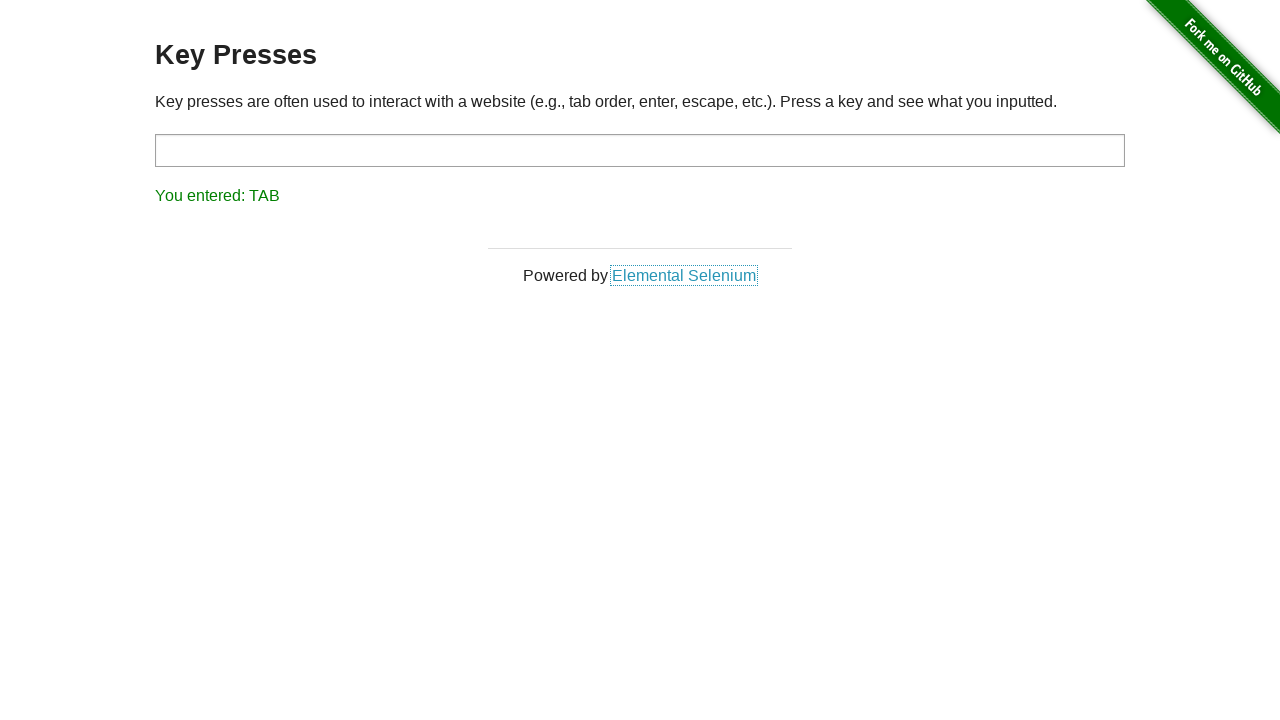

Result text element updated after TAB key press
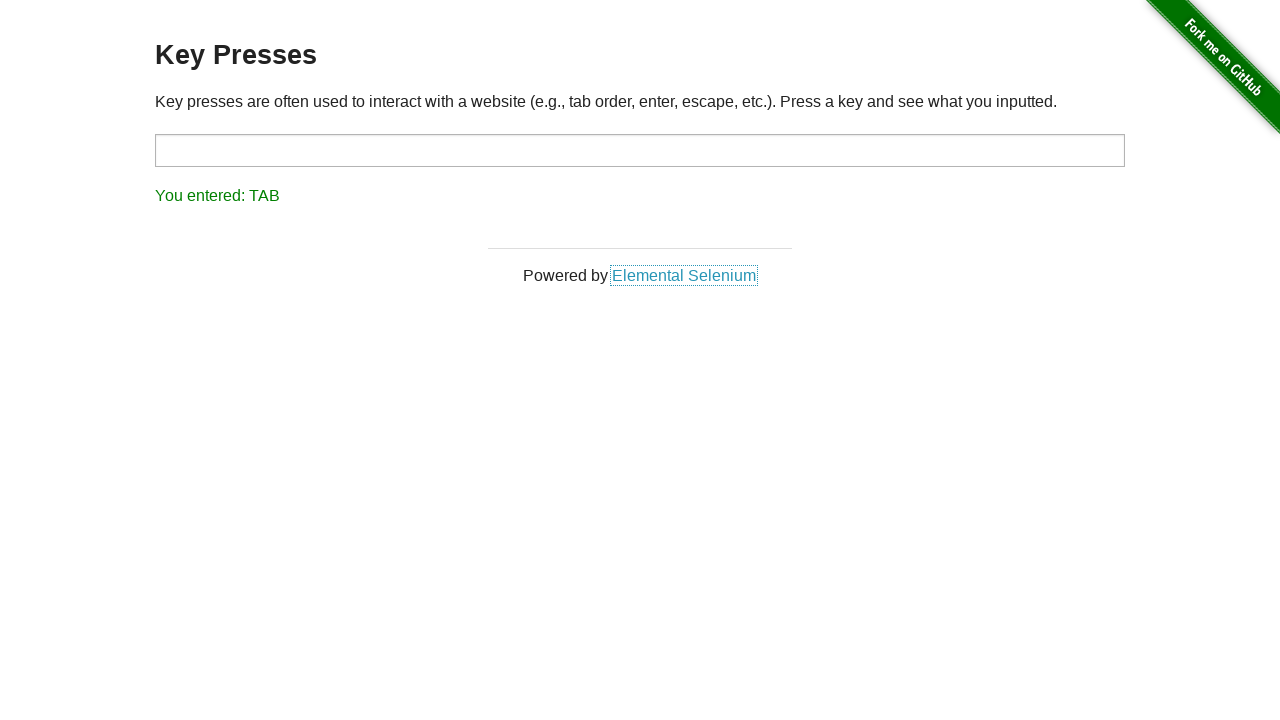

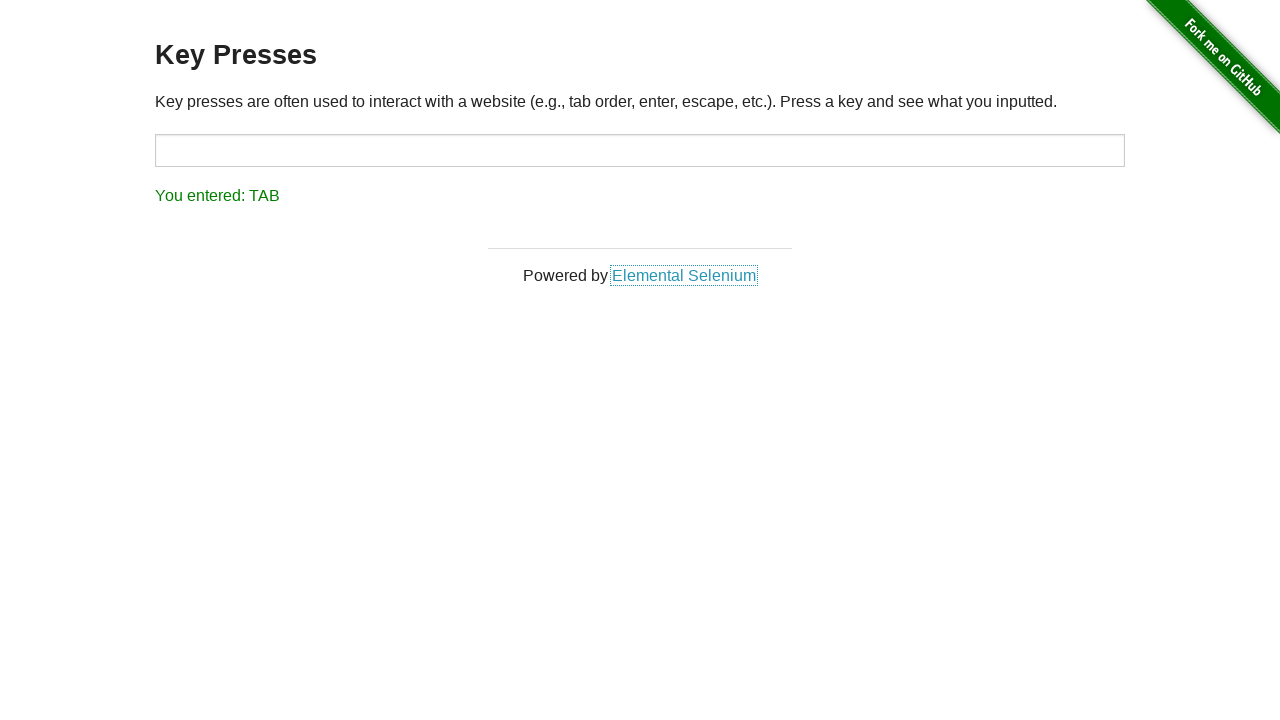